Tests filtering to display only active (incomplete) todo items

Starting URL: https://demo.playwright.dev/todomvc

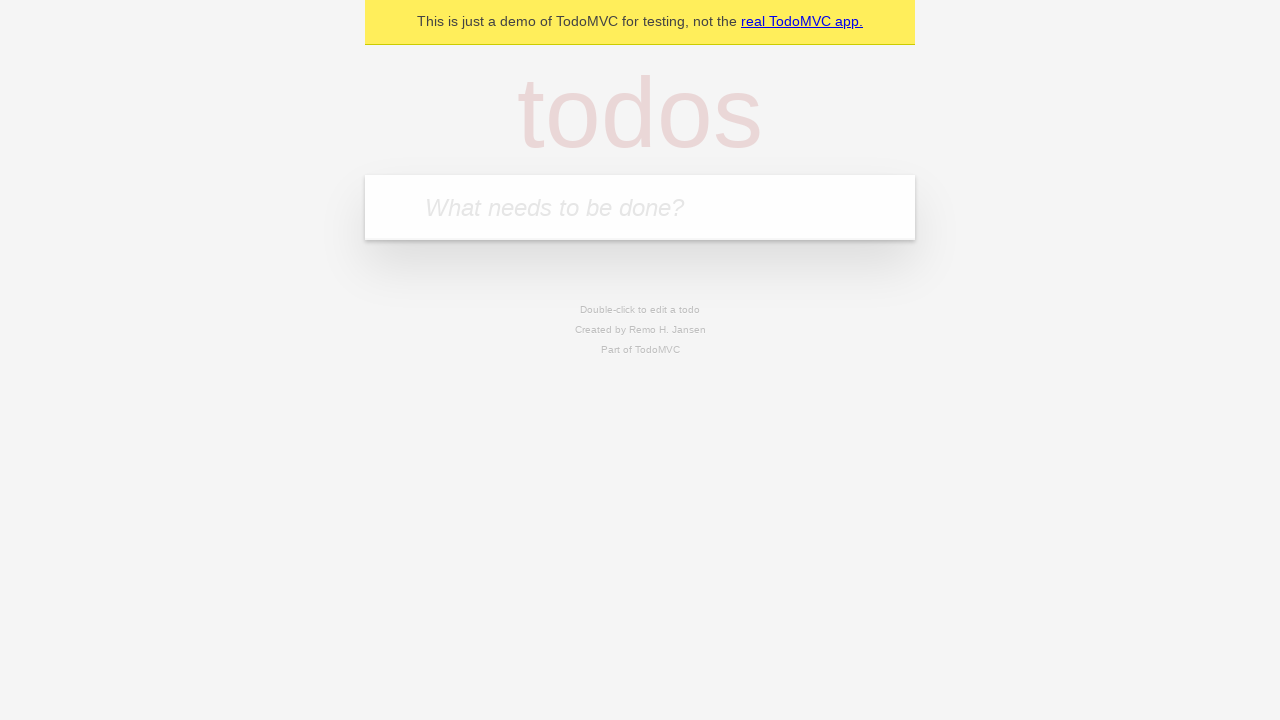

Filled todo input with 'buy some cheese' on internal:attr=[placeholder="What needs to be done?"i]
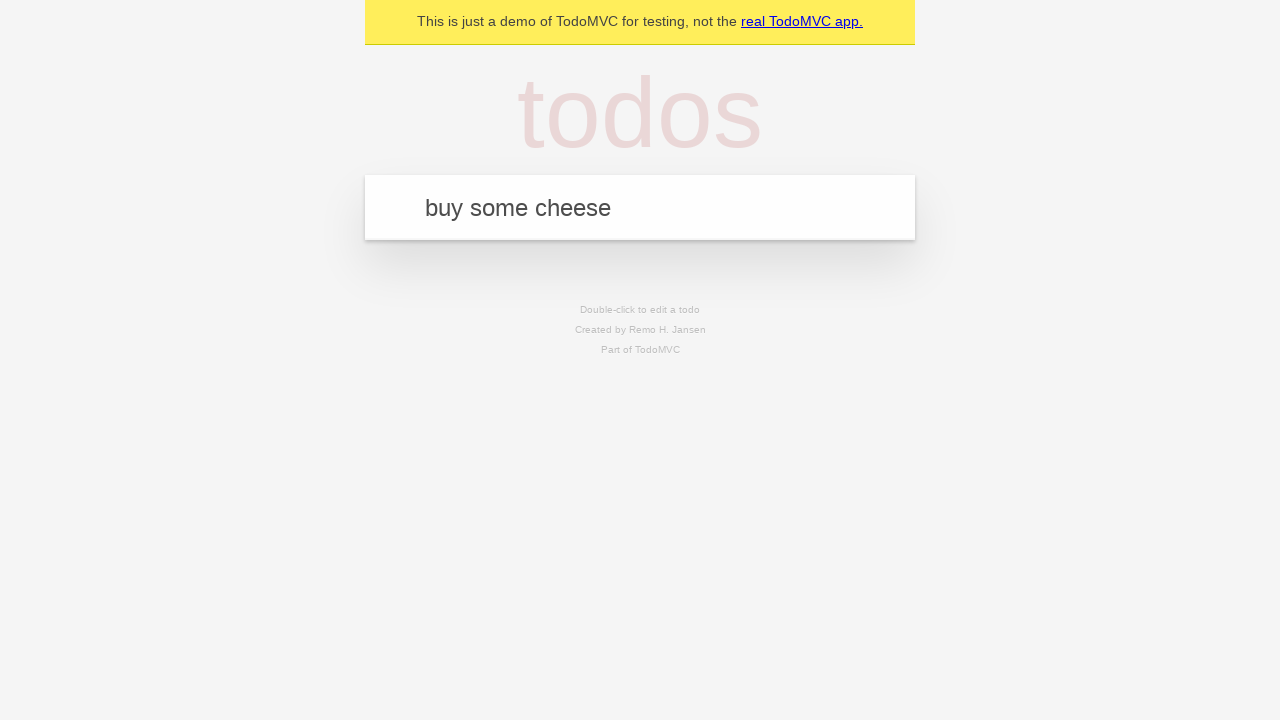

Pressed Enter to add todo 'buy some cheese' on internal:attr=[placeholder="What needs to be done?"i]
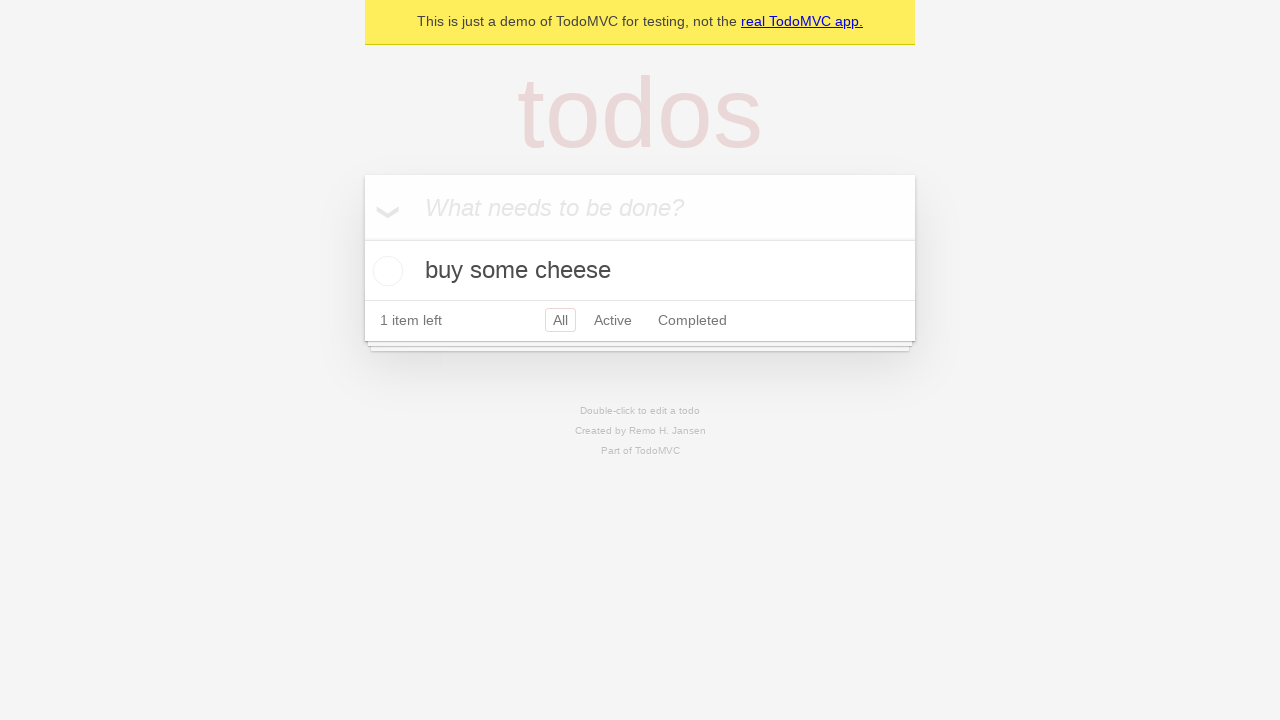

Filled todo input with 'feed the cat' on internal:attr=[placeholder="What needs to be done?"i]
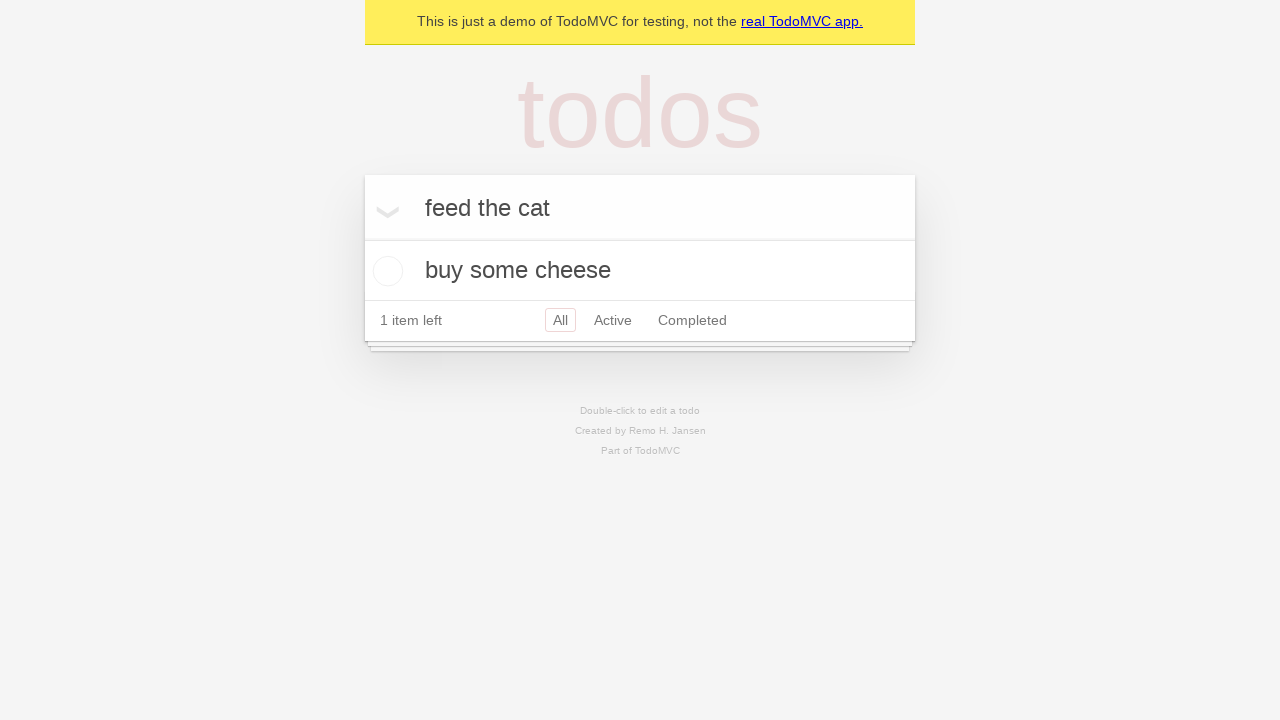

Pressed Enter to add todo 'feed the cat' on internal:attr=[placeholder="What needs to be done?"i]
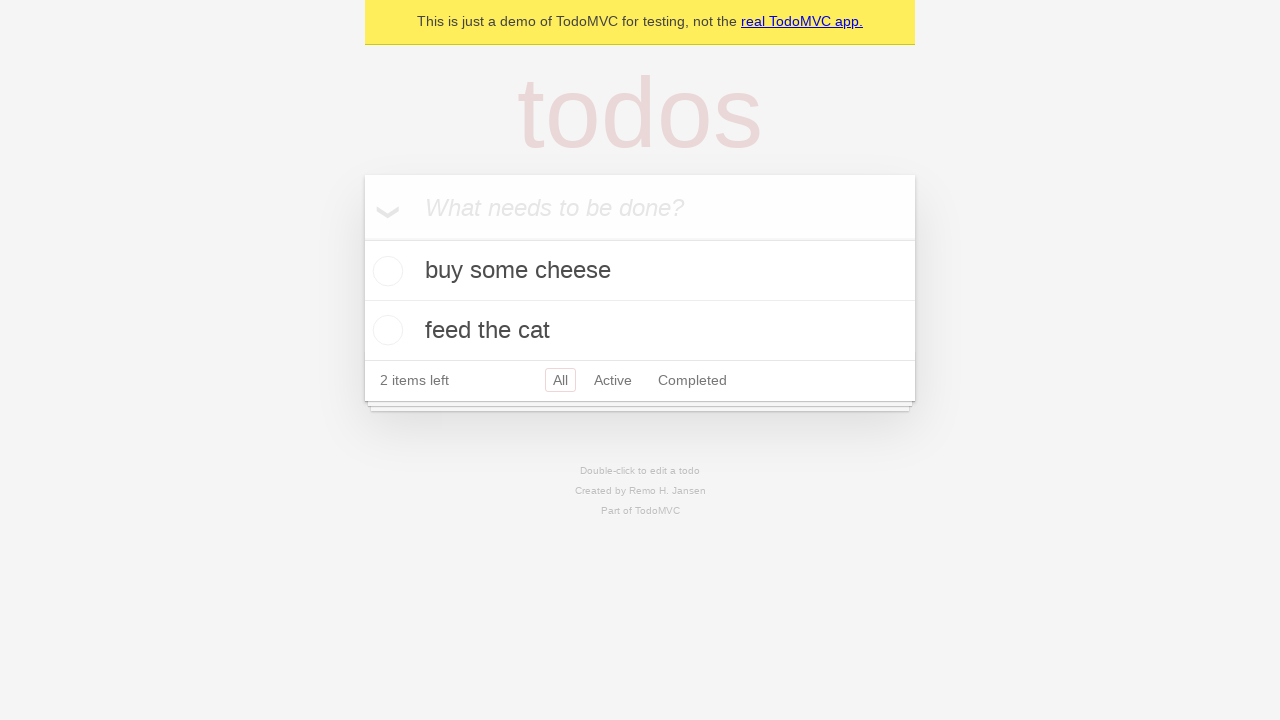

Filled todo input with 'book a doctors appointment' on internal:attr=[placeholder="What needs to be done?"i]
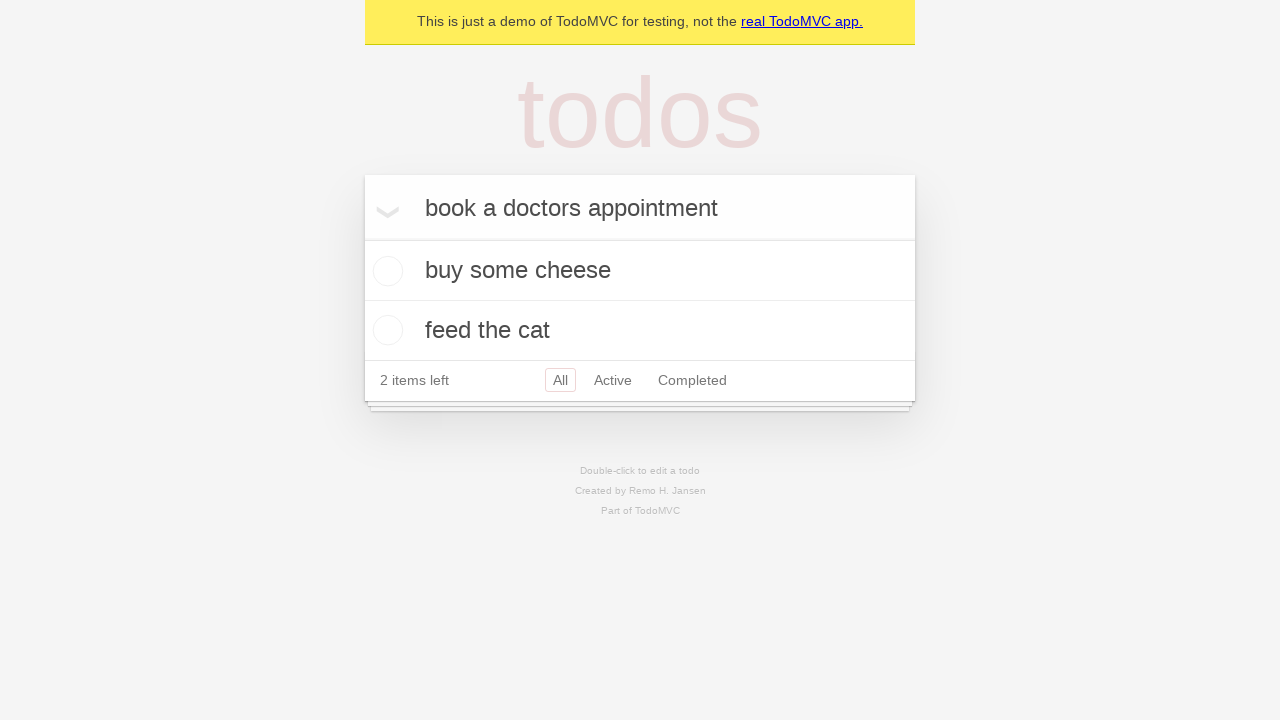

Pressed Enter to add todo 'book a doctors appointment' on internal:attr=[placeholder="What needs to be done?"i]
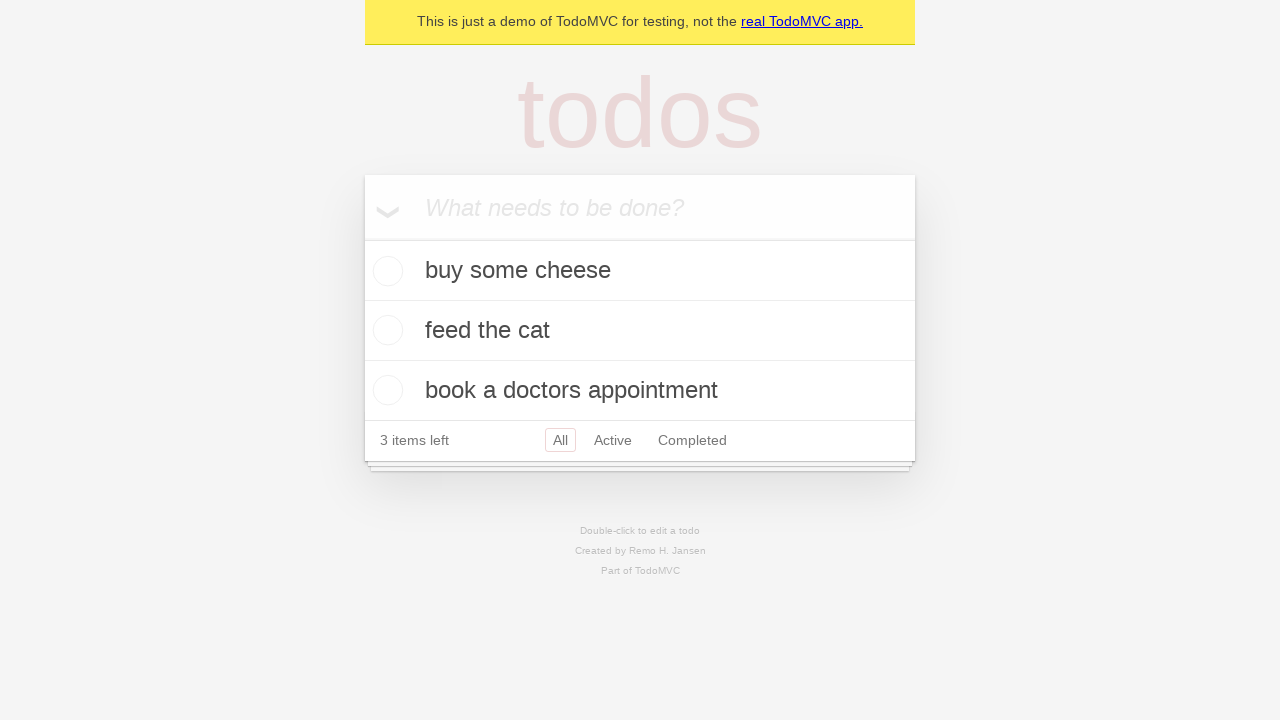

Waited for all 3 todos to be added
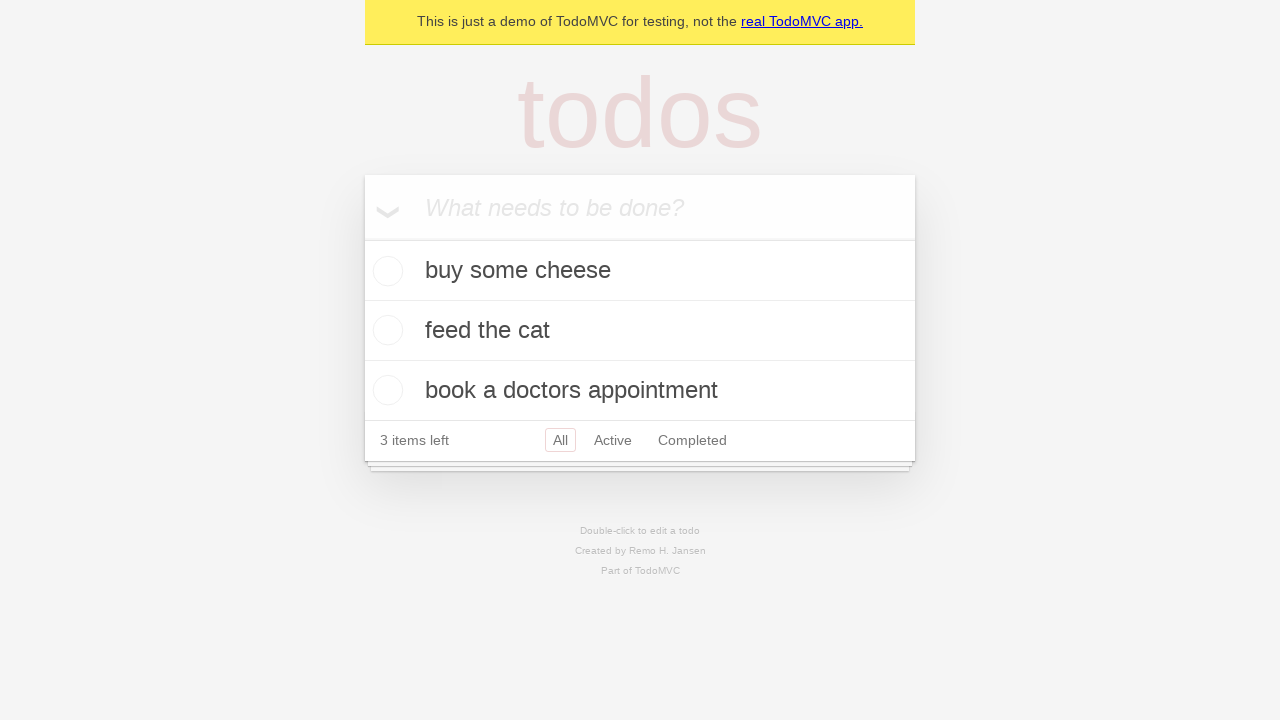

Checked the second todo to mark it as complete at (385, 330) on internal:testid=[data-testid="todo-item"s] >> nth=1 >> internal:role=checkbox
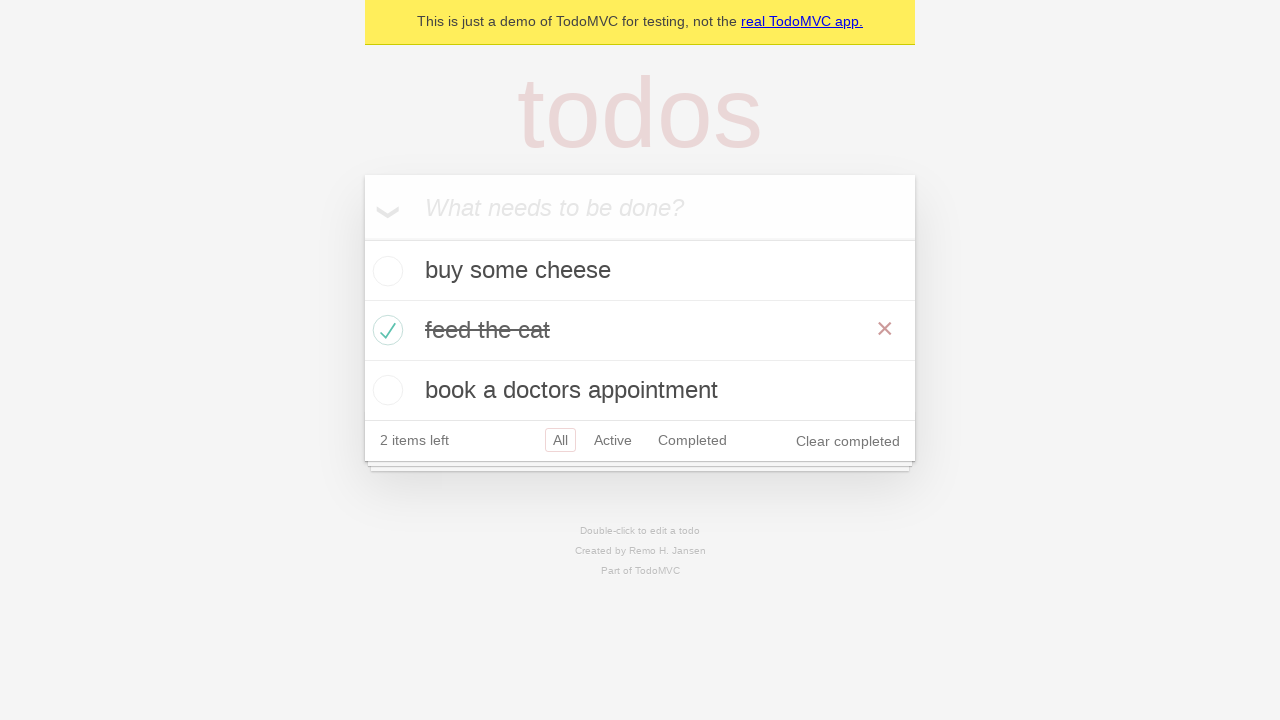

Clicked the Active filter to display only incomplete todos at (613, 440) on internal:role=link[name="Active"i]
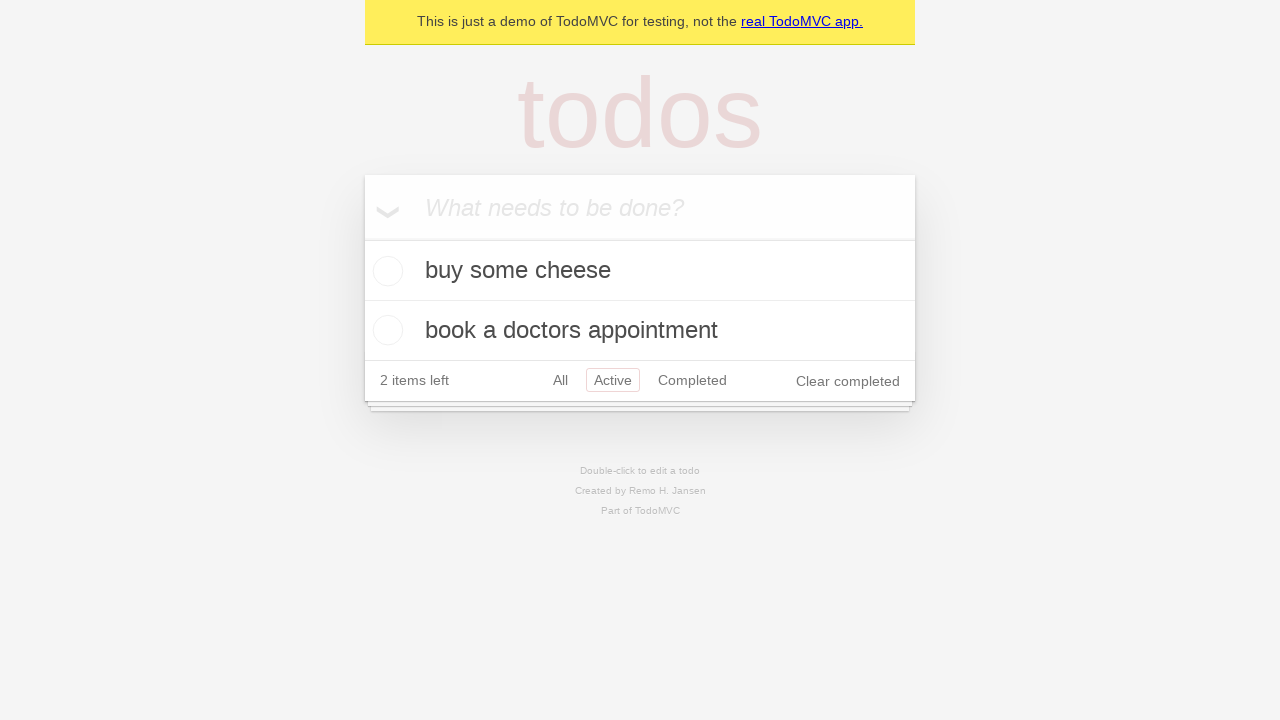

Waited for filtered view showing 2 active (incomplete) todos
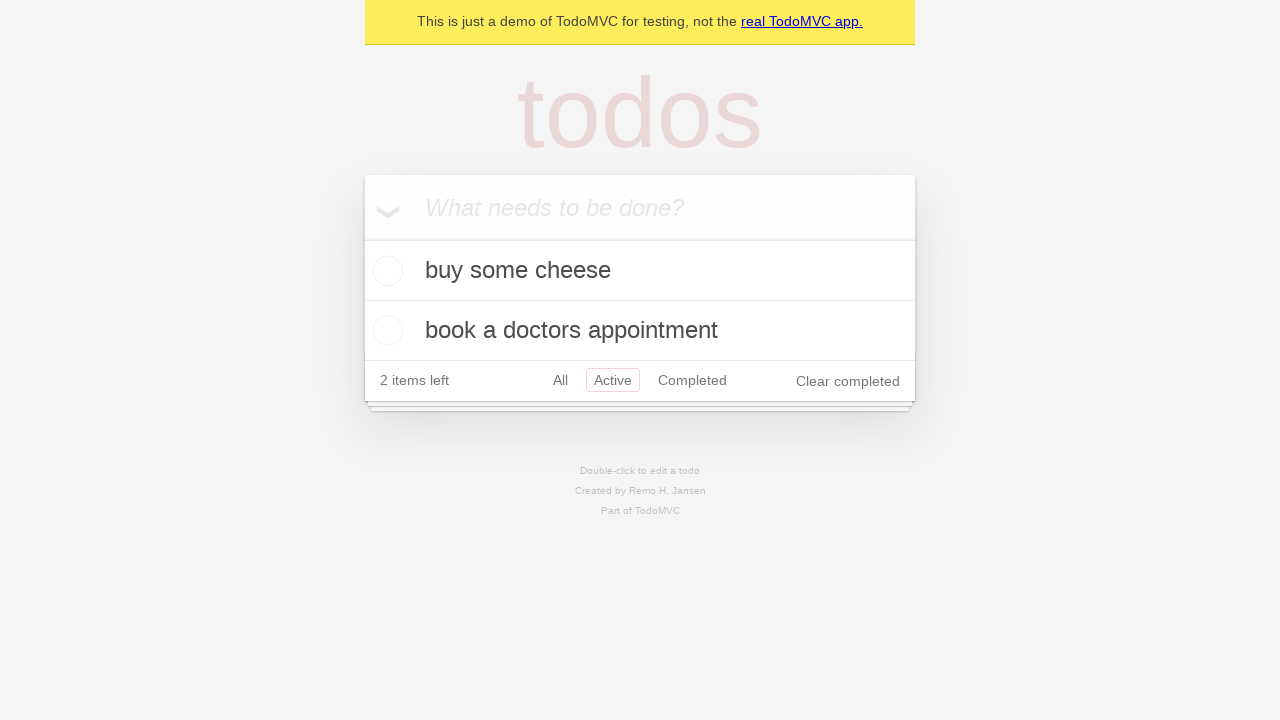

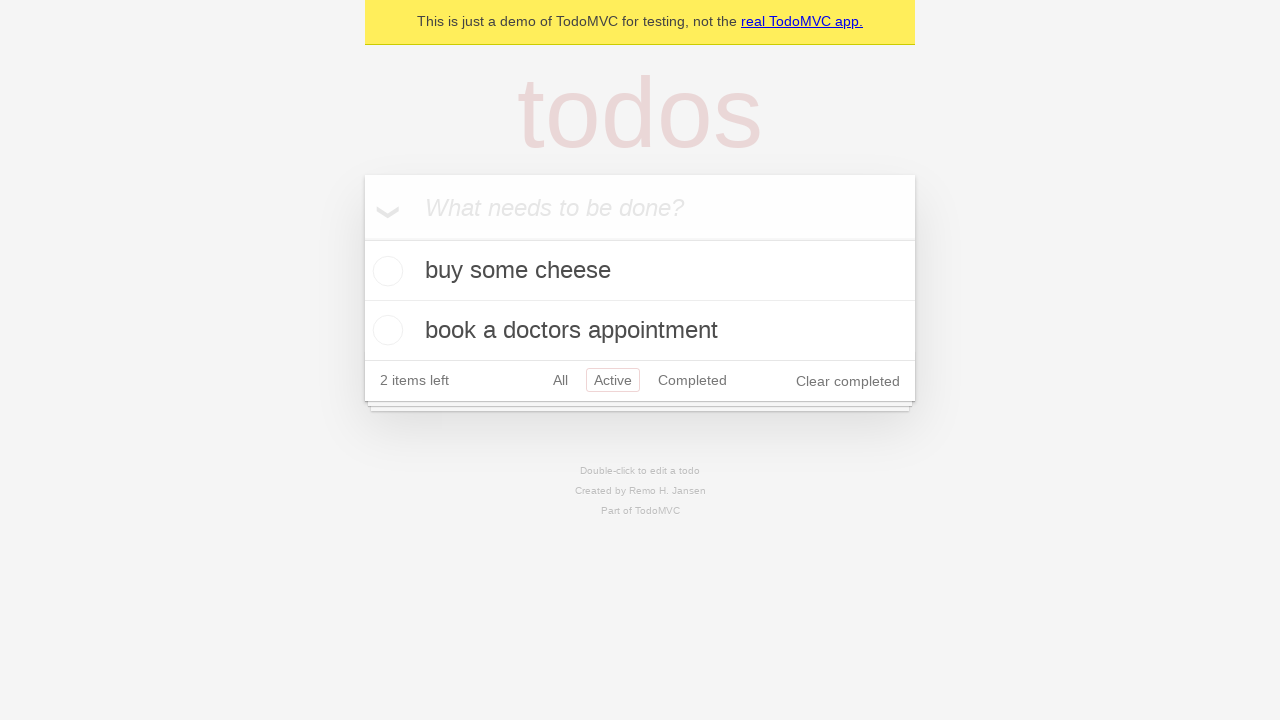